Tests adding a record to a web table using faker-style generated data by filling name, age, and country fields.

Starting URL: https://claruswaysda.github.io/addRecordWebTable.html

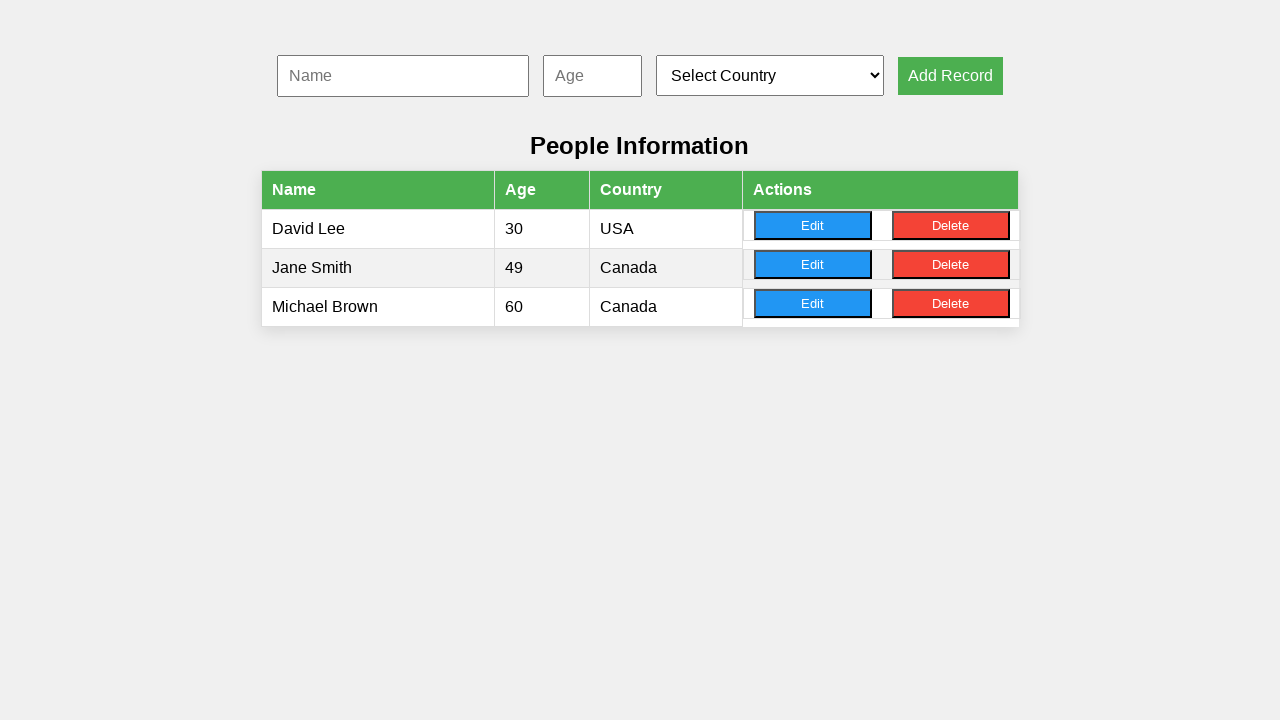

Filled name field with 'Emily Johnson' on #nameInput
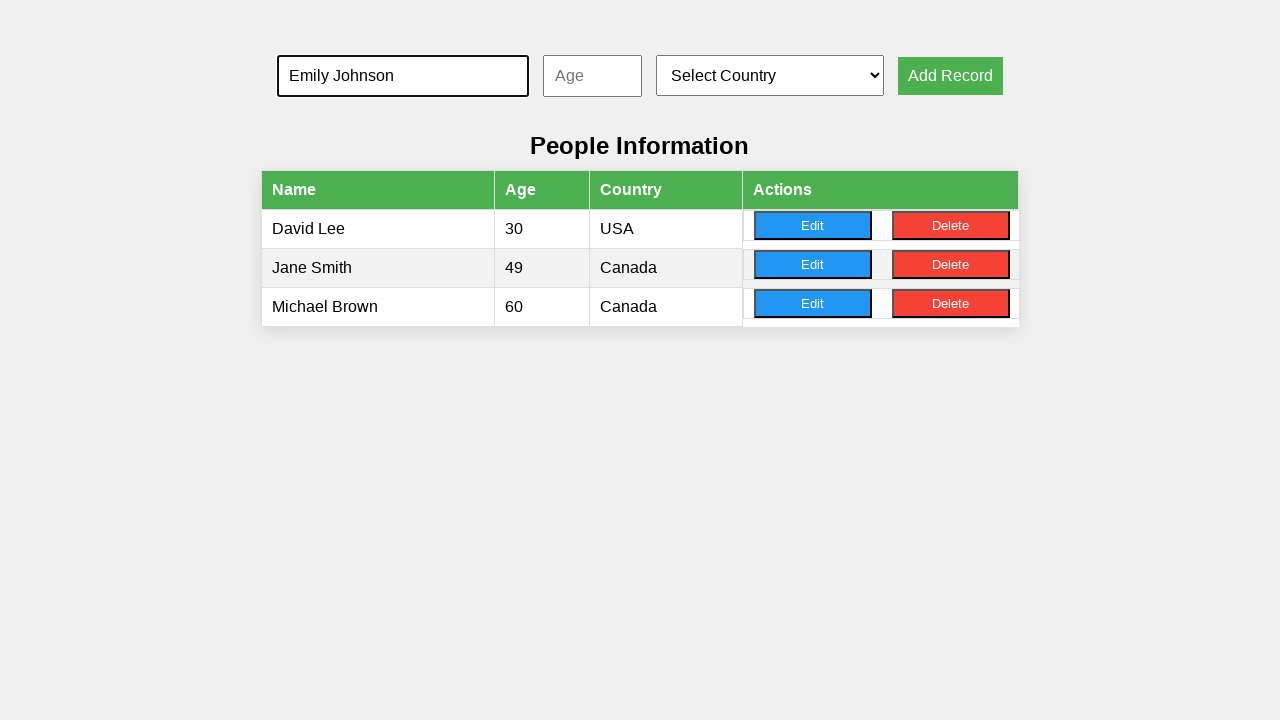

Filled age field with '27' on #ageInput
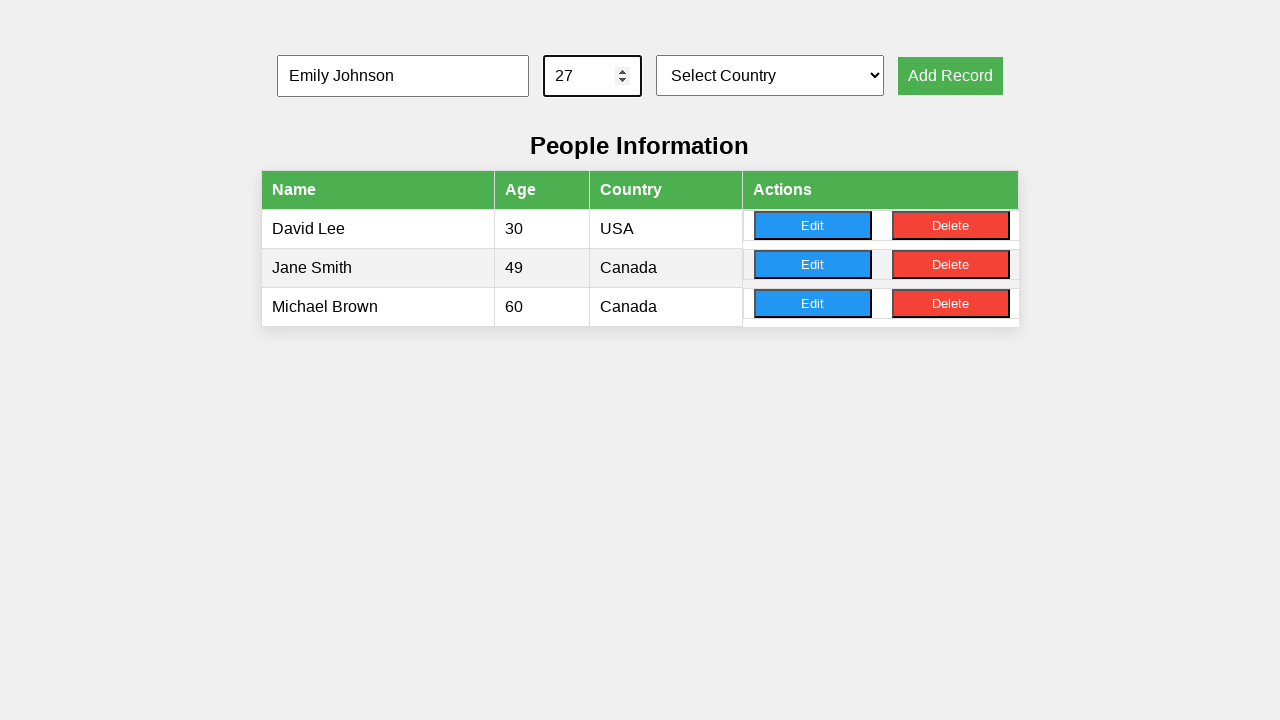

Selected 'Germany' from country dropdown on #countrySelect
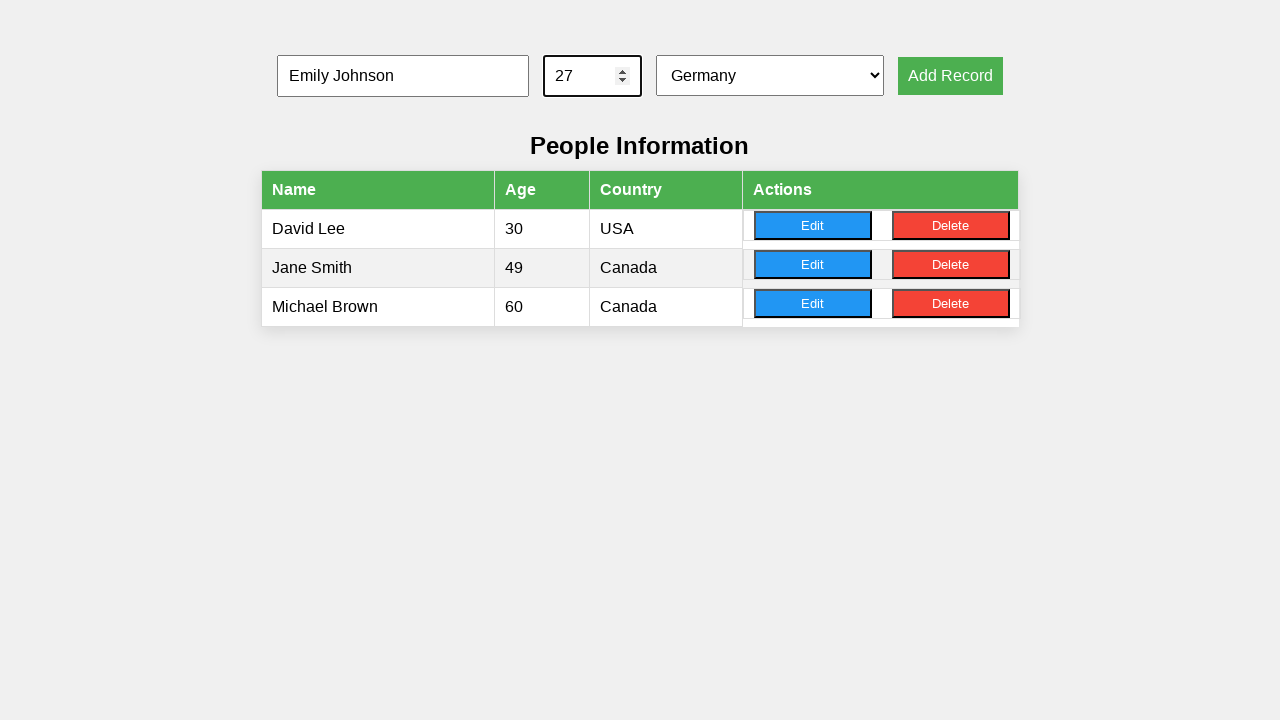

Clicked 'Add Record' button to submit new record at (950, 76) on xpath=//button[.='Add Record']
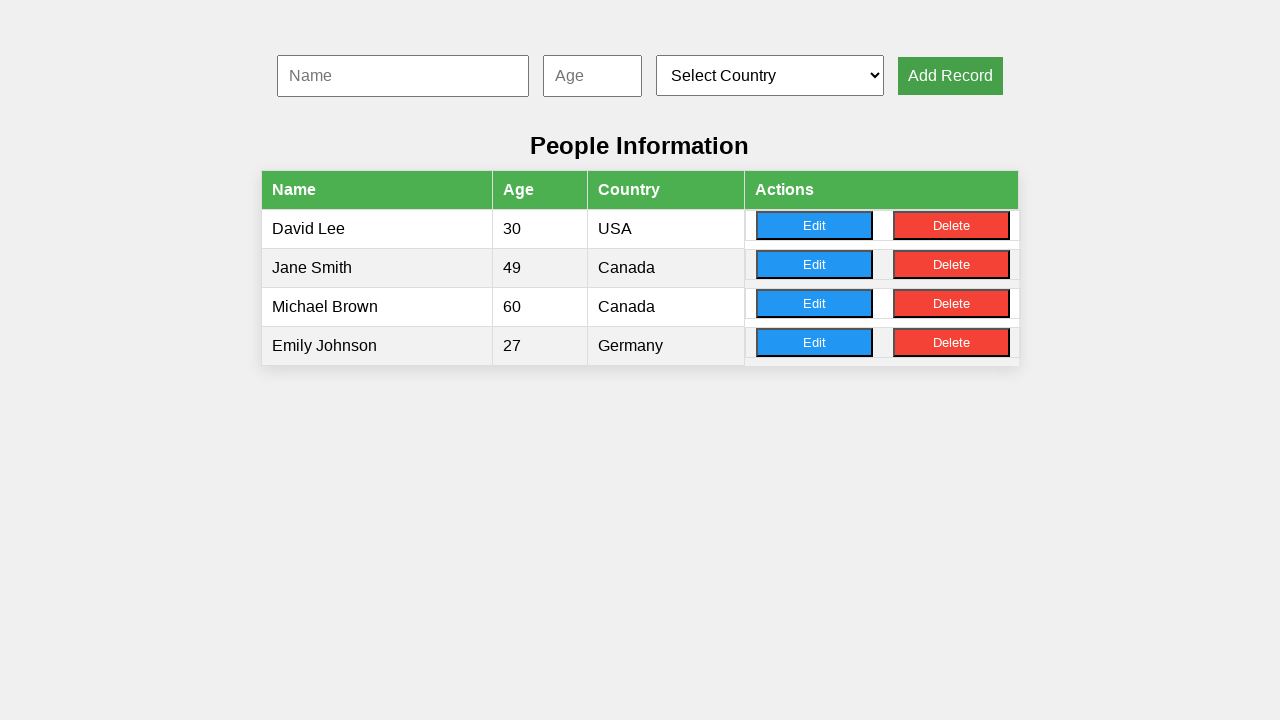

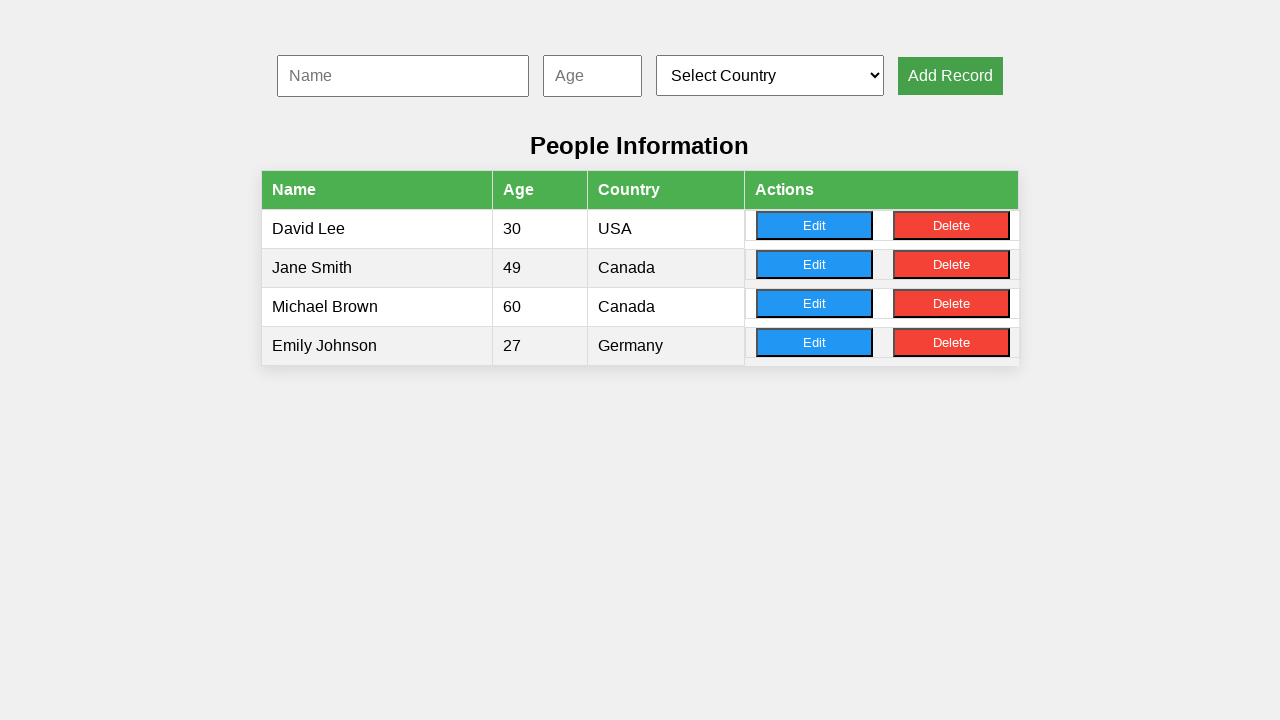